Navigates to the Selenium downloads page and attempts to click on a download link for a specific version. The script demonstrates navigating a downloads page and clicking on download elements.

Starting URL: https://www.selenium.dev/downloads/

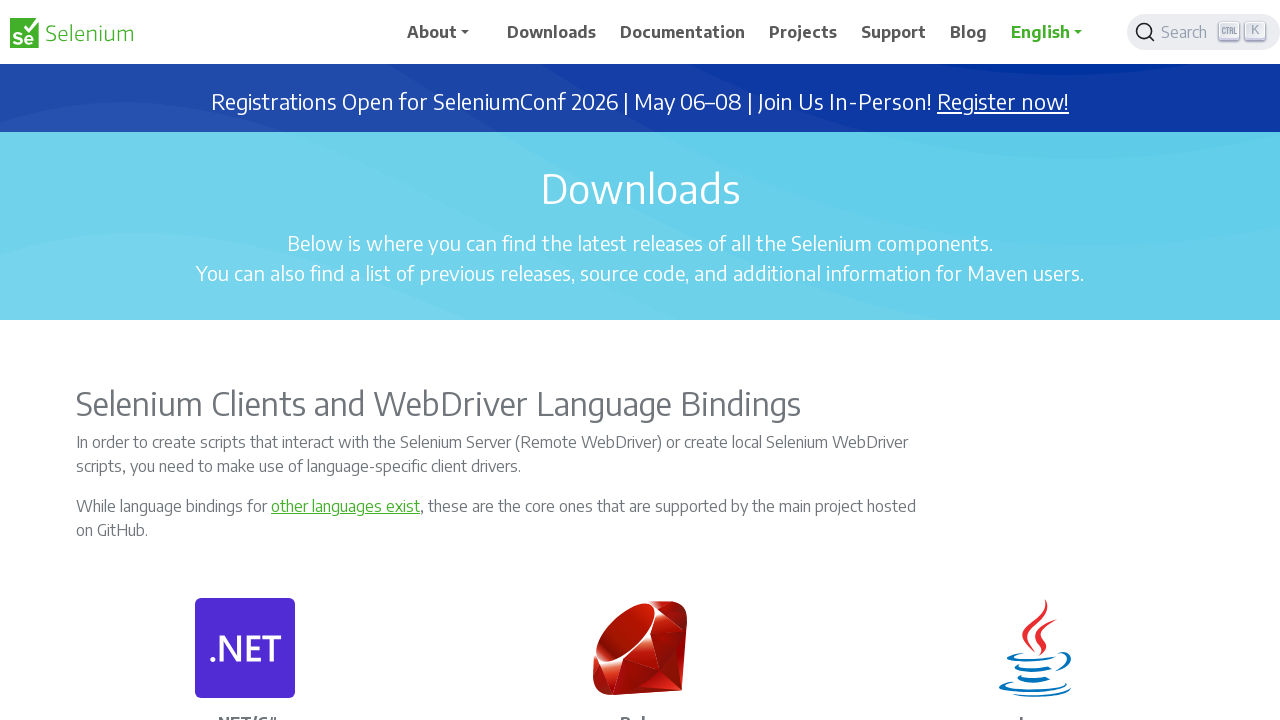

Waited for page to load (domcontentloaded)
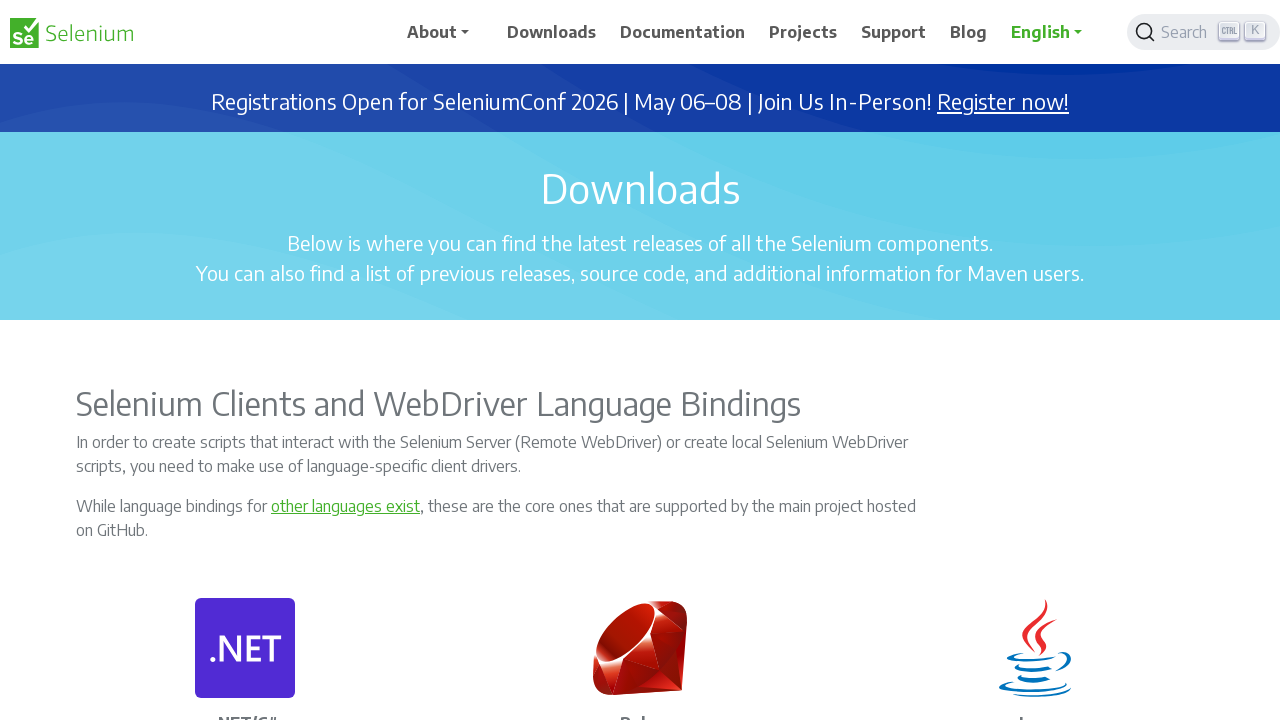

Navigated to Selenium downloads page
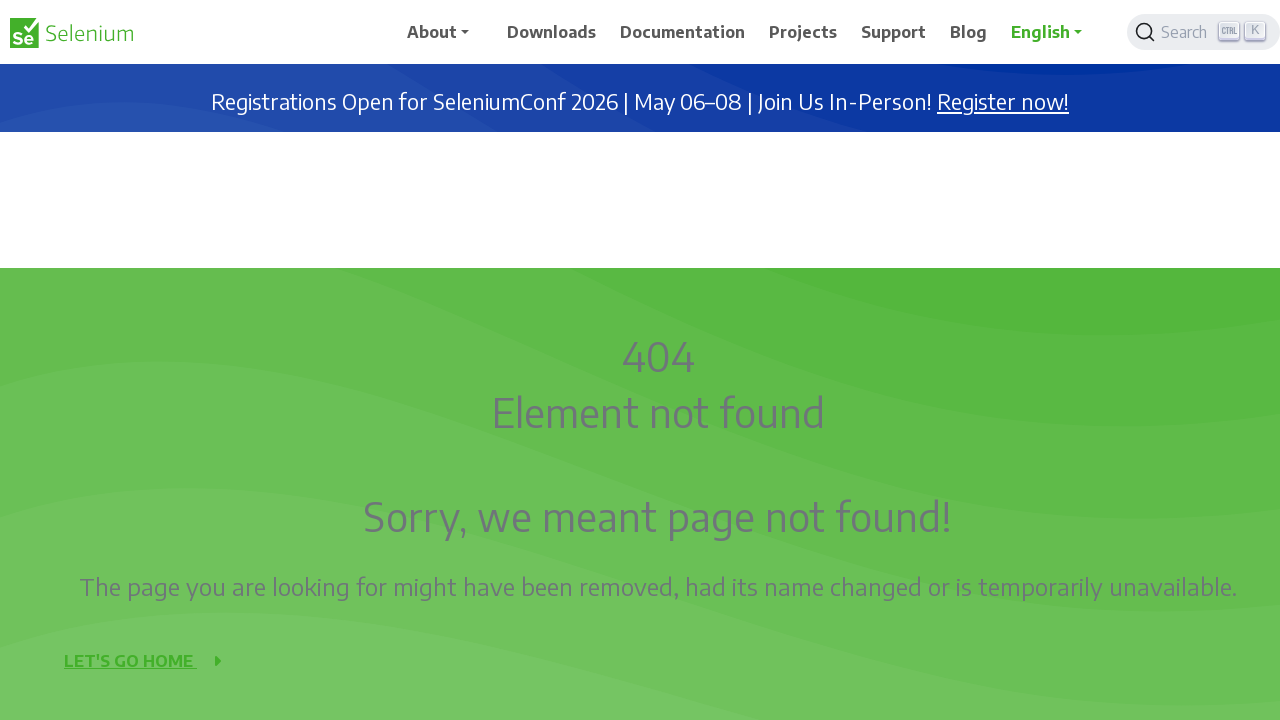

Waited for downloads page to load (domcontentloaded)
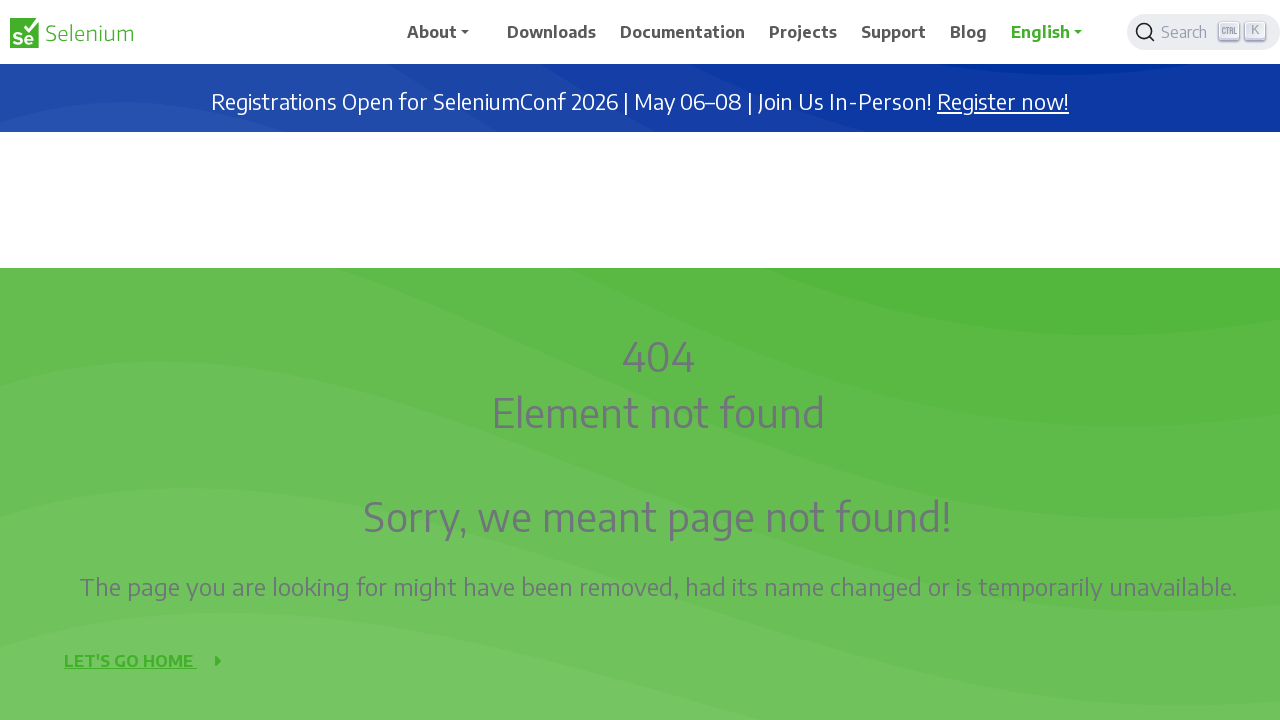

Located first download link on the page
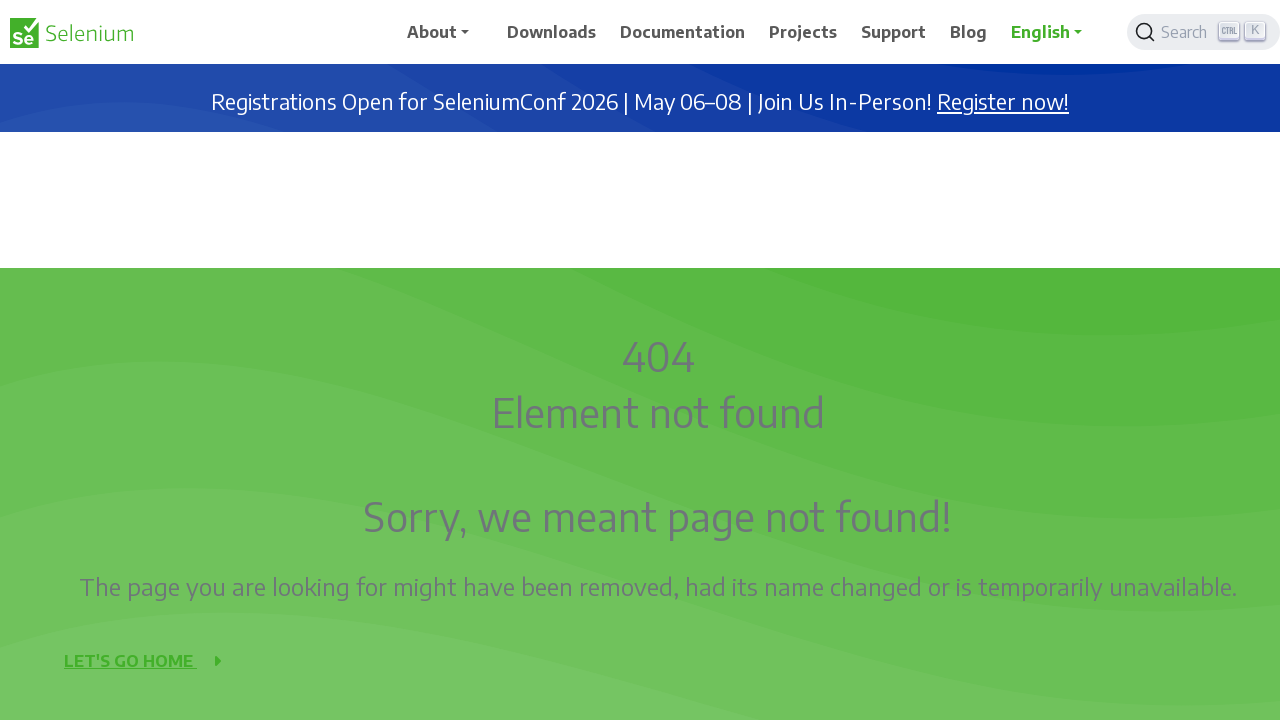

Clicked on the download link at (552, 32) on a:has-text('download') >> nth=0
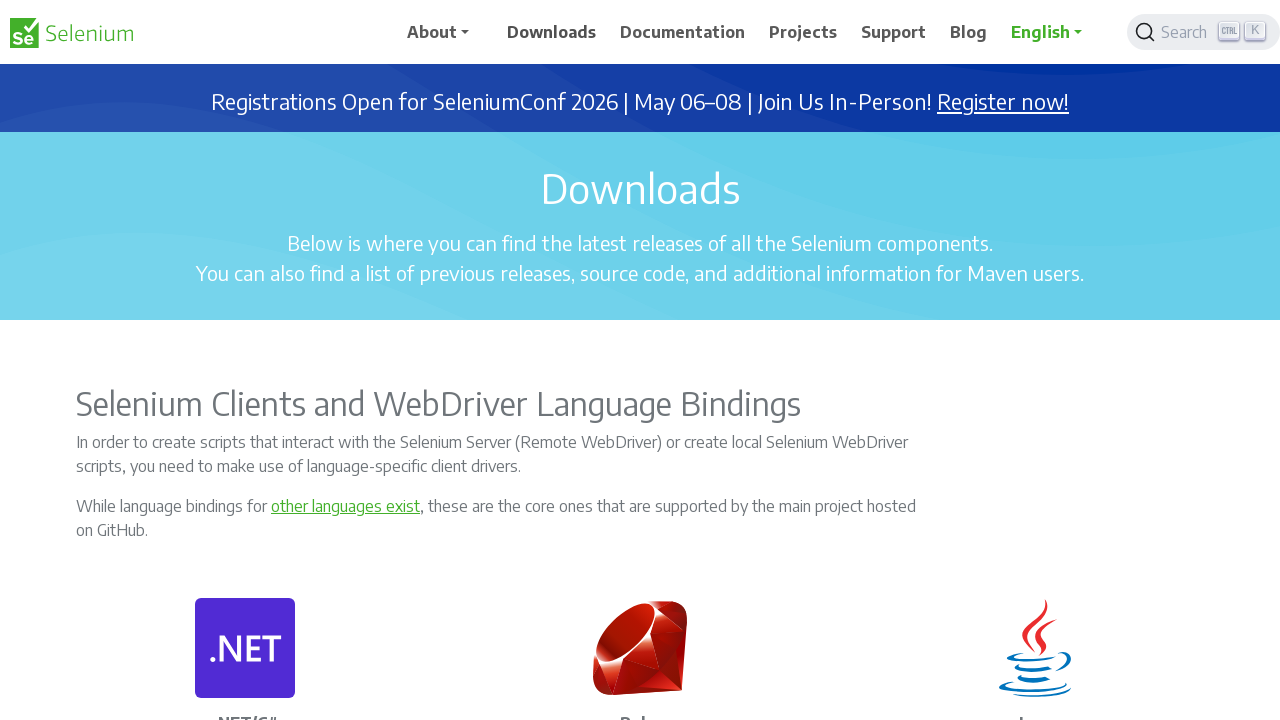

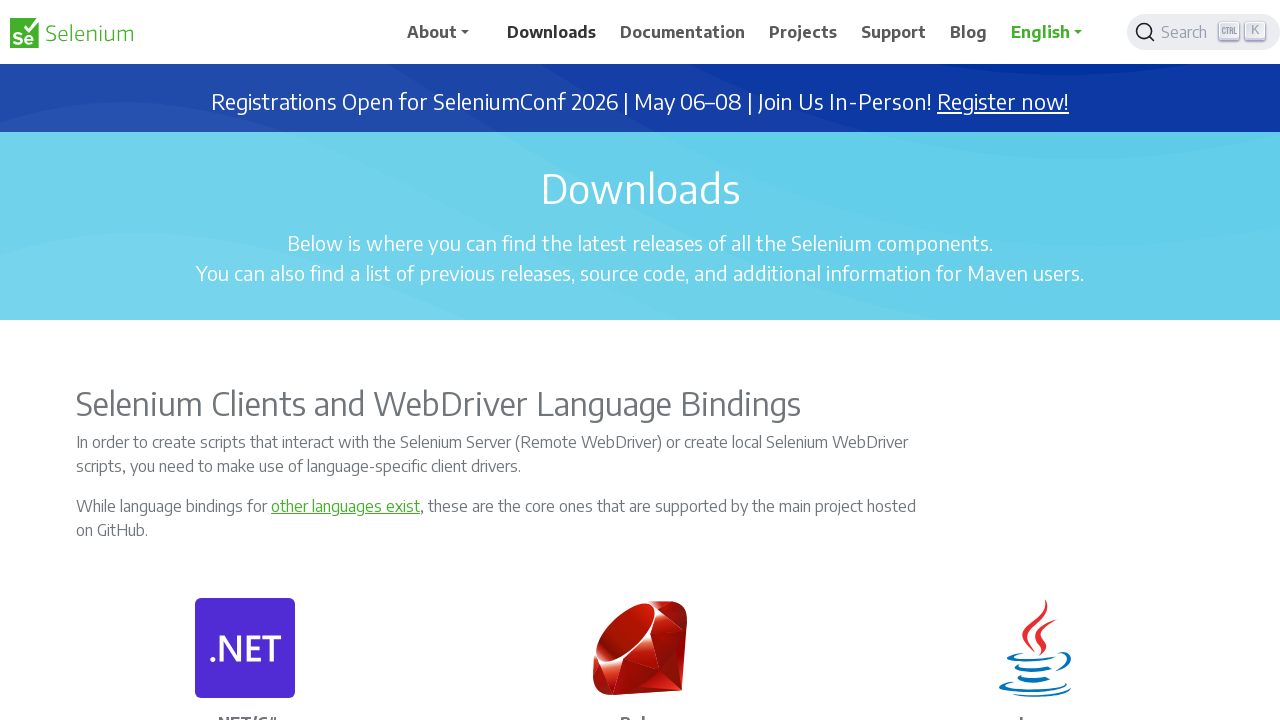